Tests window popup handling by clicking buttons that open new browser windows/tabs, waiting for popups to load, and verifying the popup pages are accessible. Demonstrates multi-window/tab browser automation.

Starting URL: https://www.lambdatest.com/selenium-playground/window-popup-modal-demo

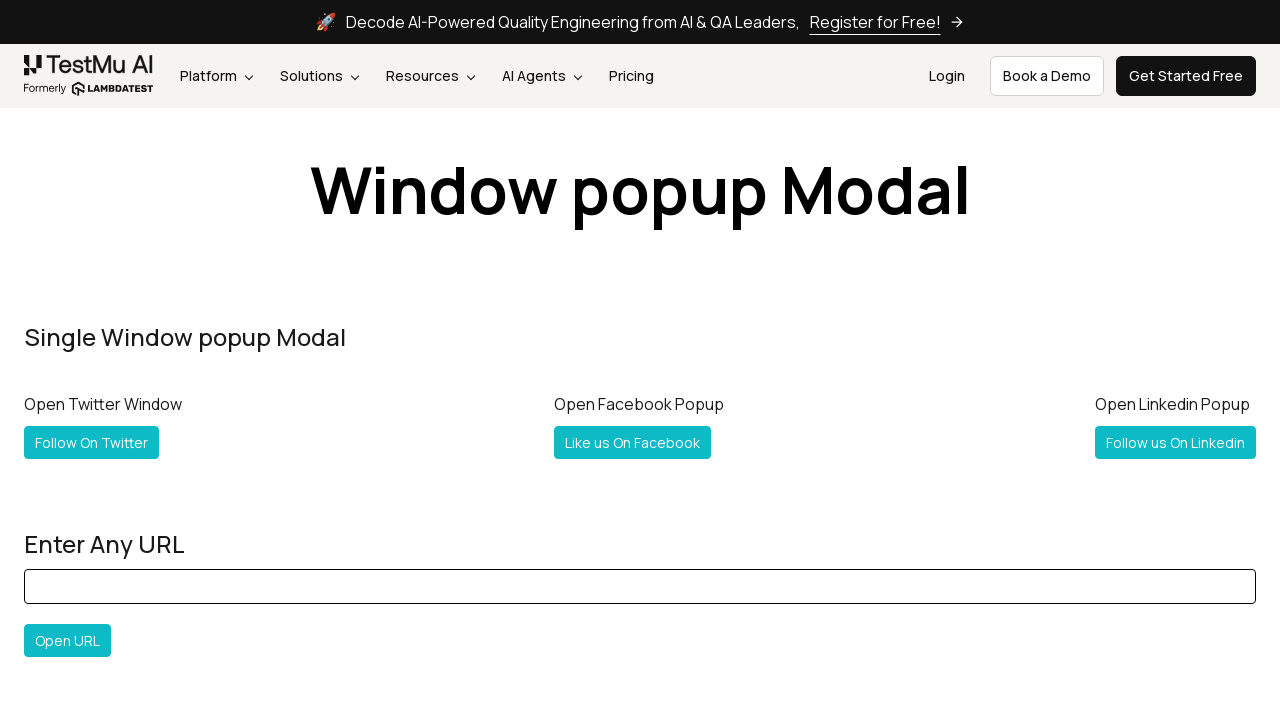

Clicked 'Follow On Twitter' button and popup window opened at (92, 442) on internal:text="Follow On Twitter"i
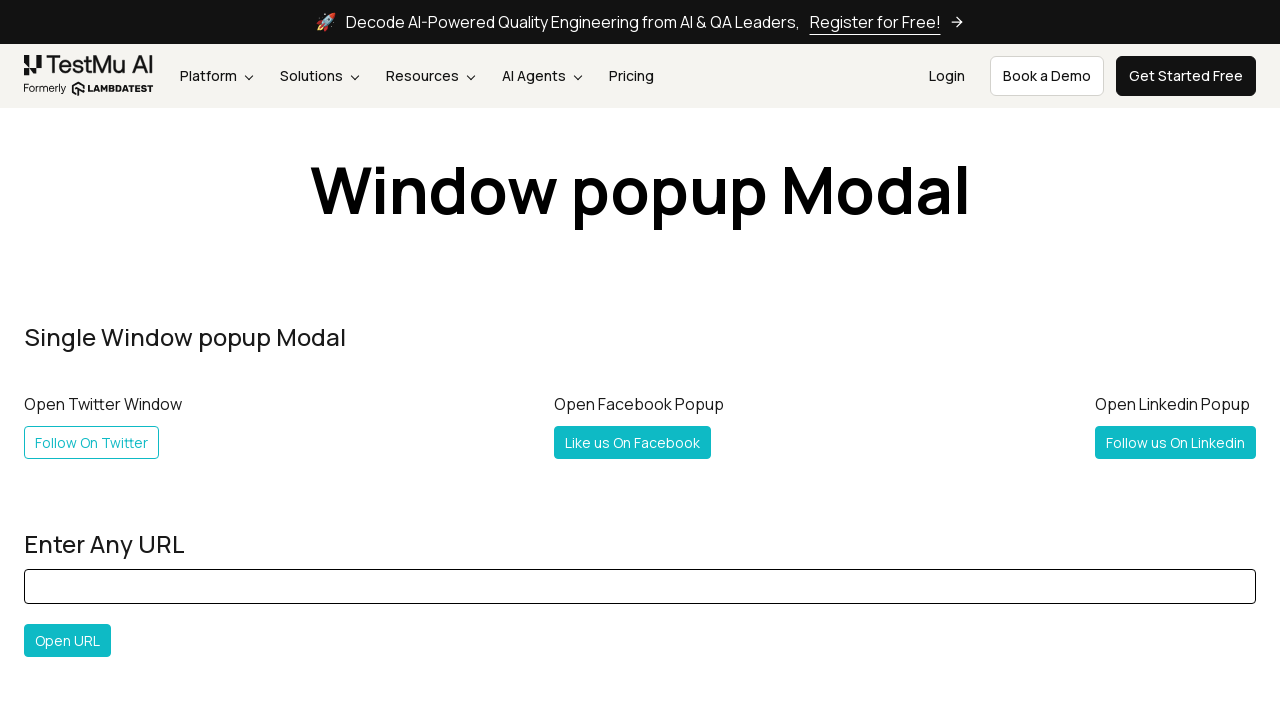

Captured popup window reference
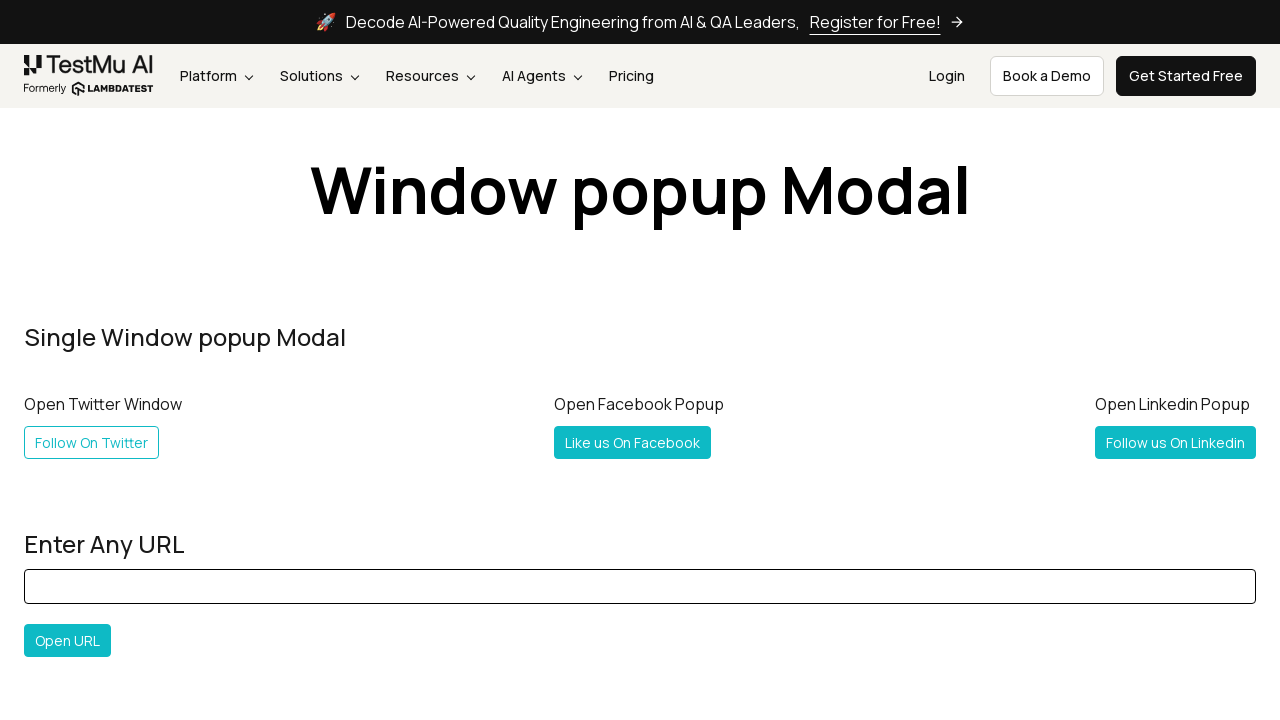

Popup window finished loading
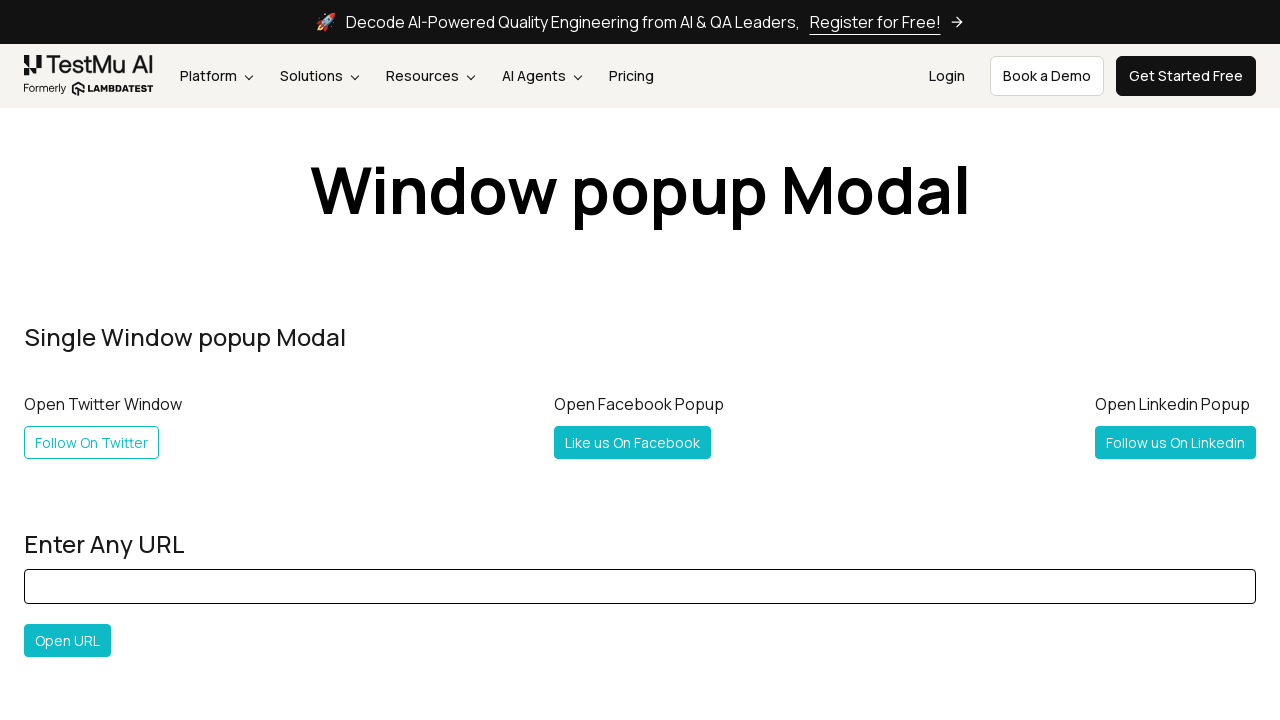

Verified popup title: 
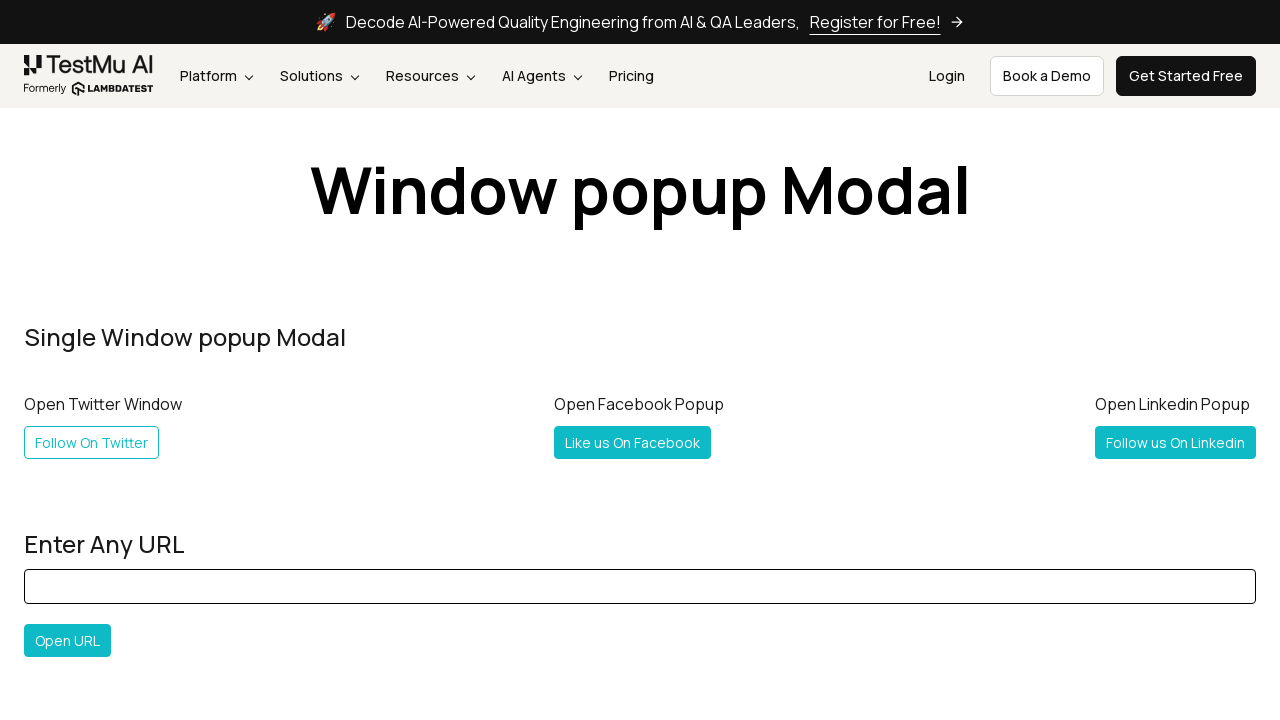

Clicked 'Follow All' button and multiple popup windows opened at (65, 360) on internal:text="Follow All"i
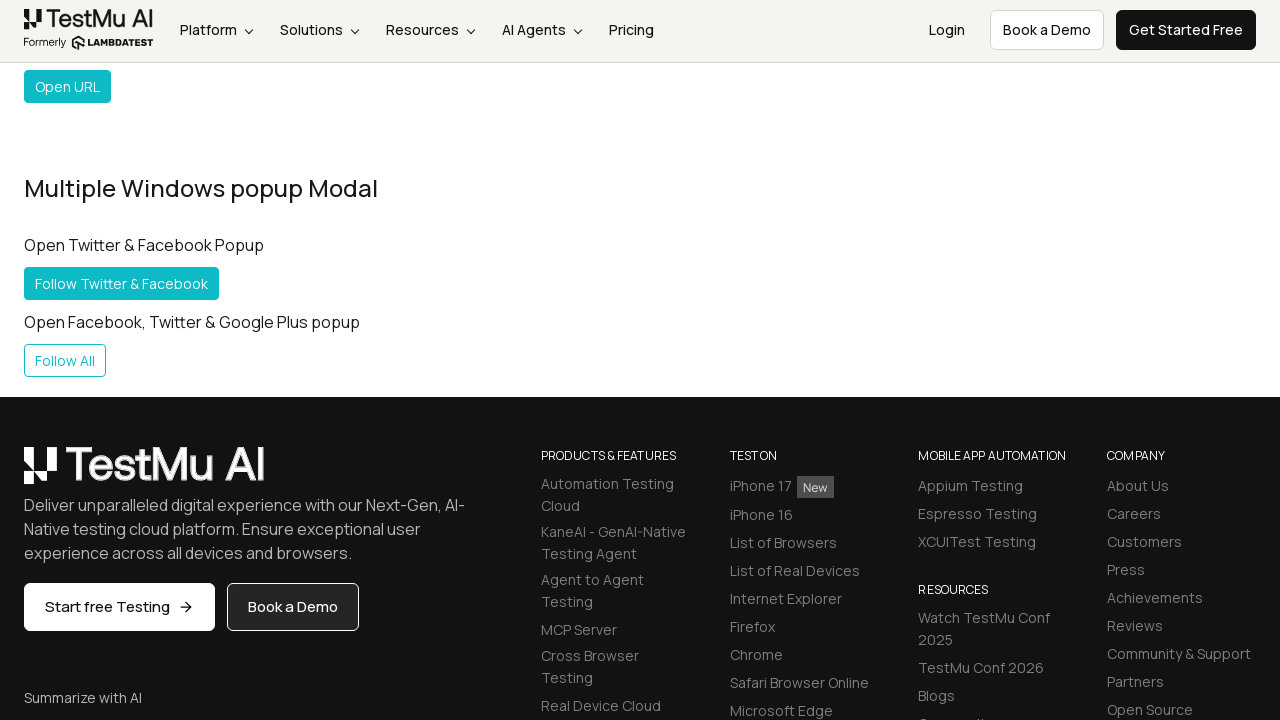

Captured first popup window from 'Follow All' action
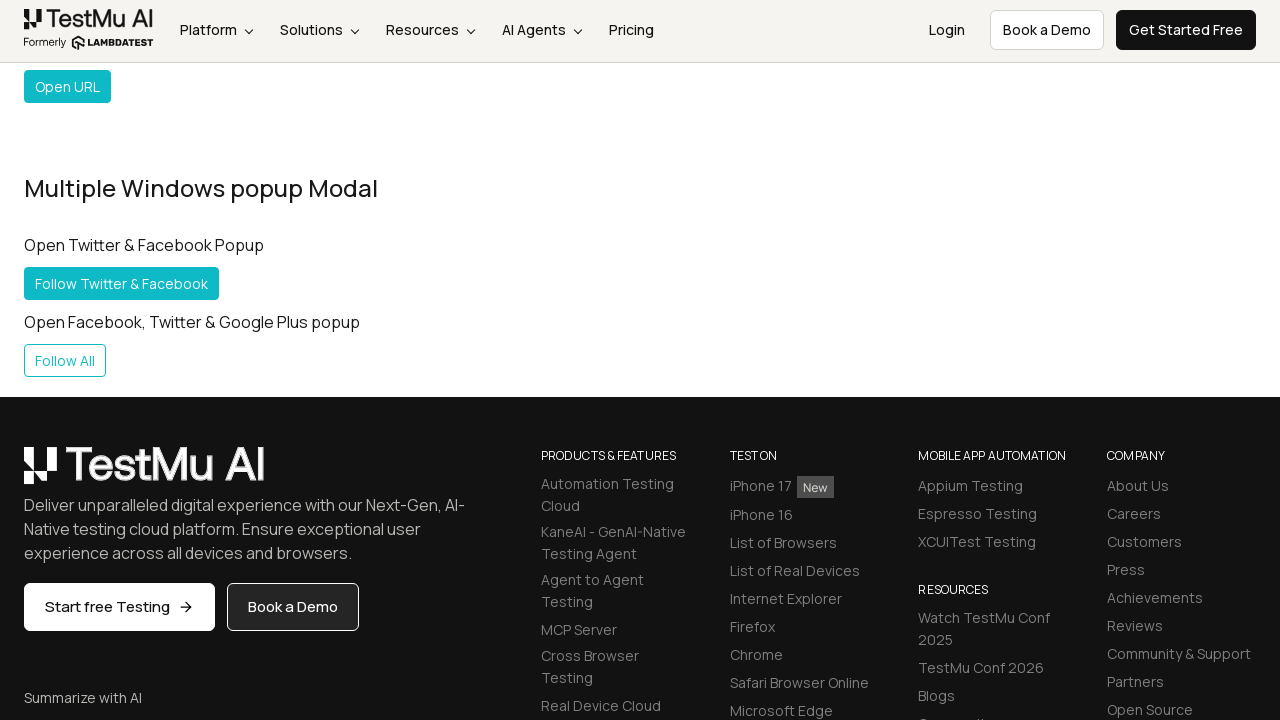

Retrieved all open pages/tabs - total count: 5
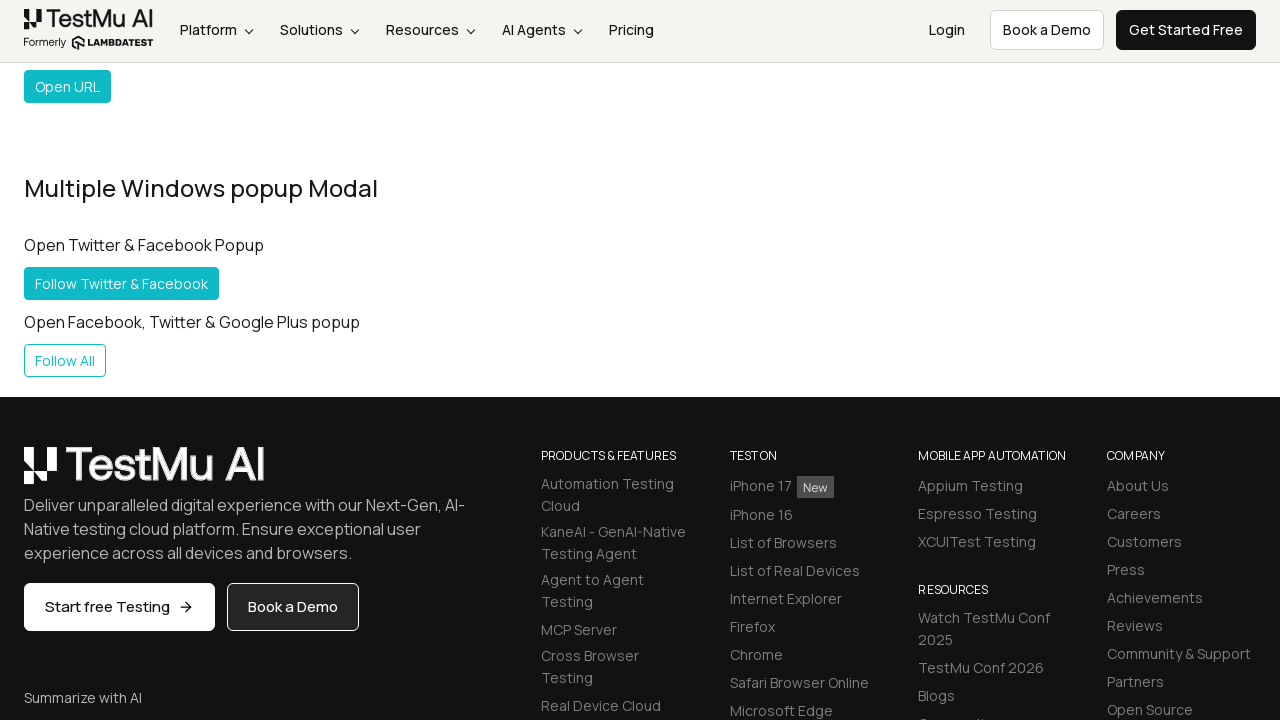

Tab loaded - title: Selenium Grid Online | Run Selenium Test On Cloud
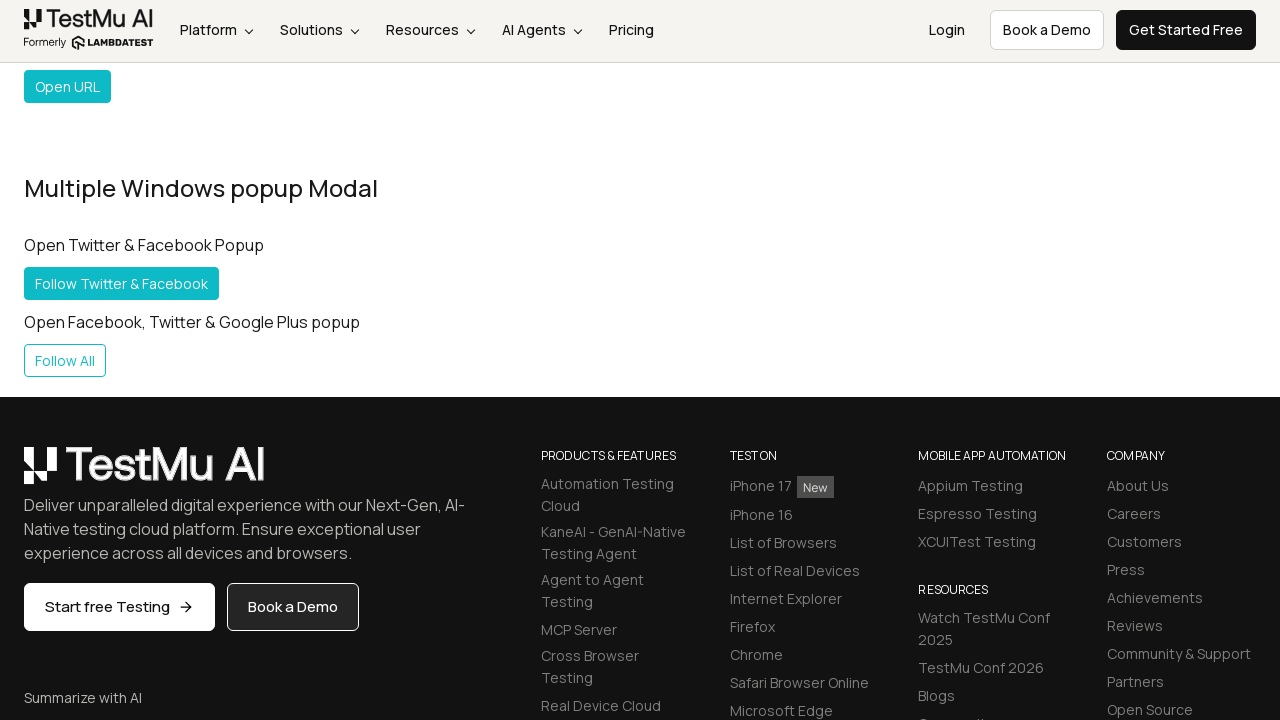

Tab loaded - title: 
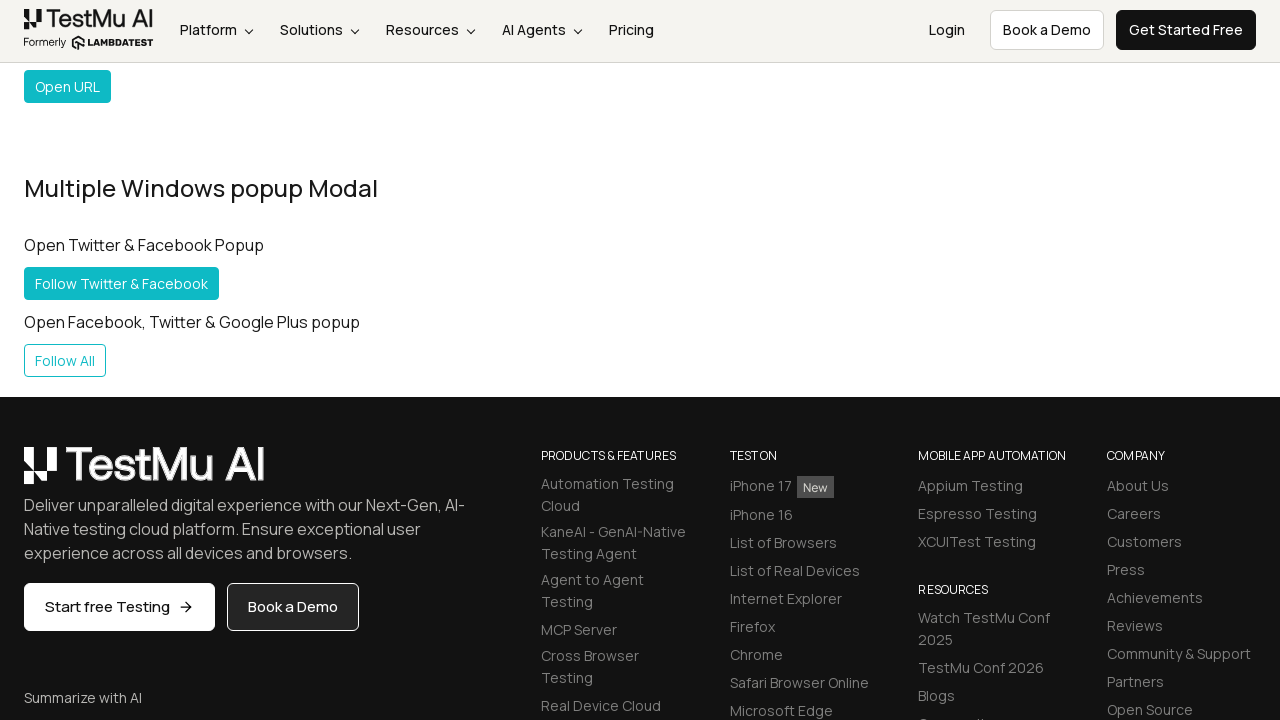

Tab loaded - title: 
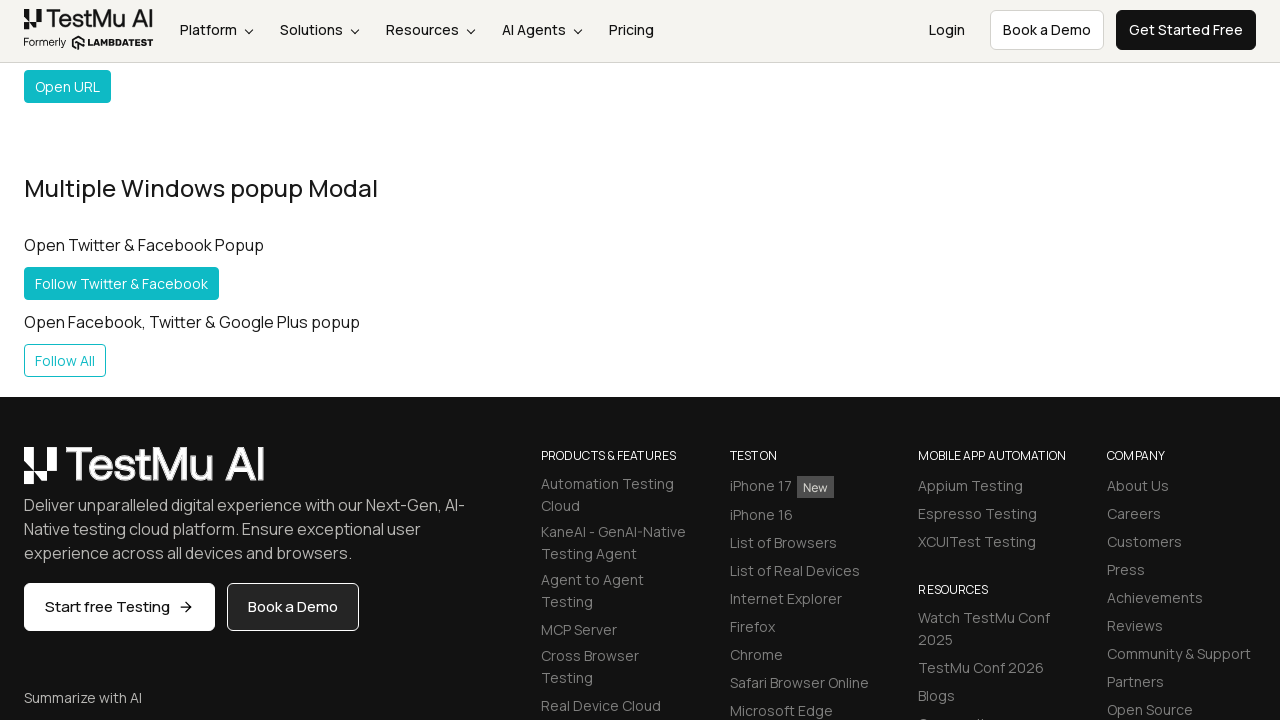

Tab loaded - title: 
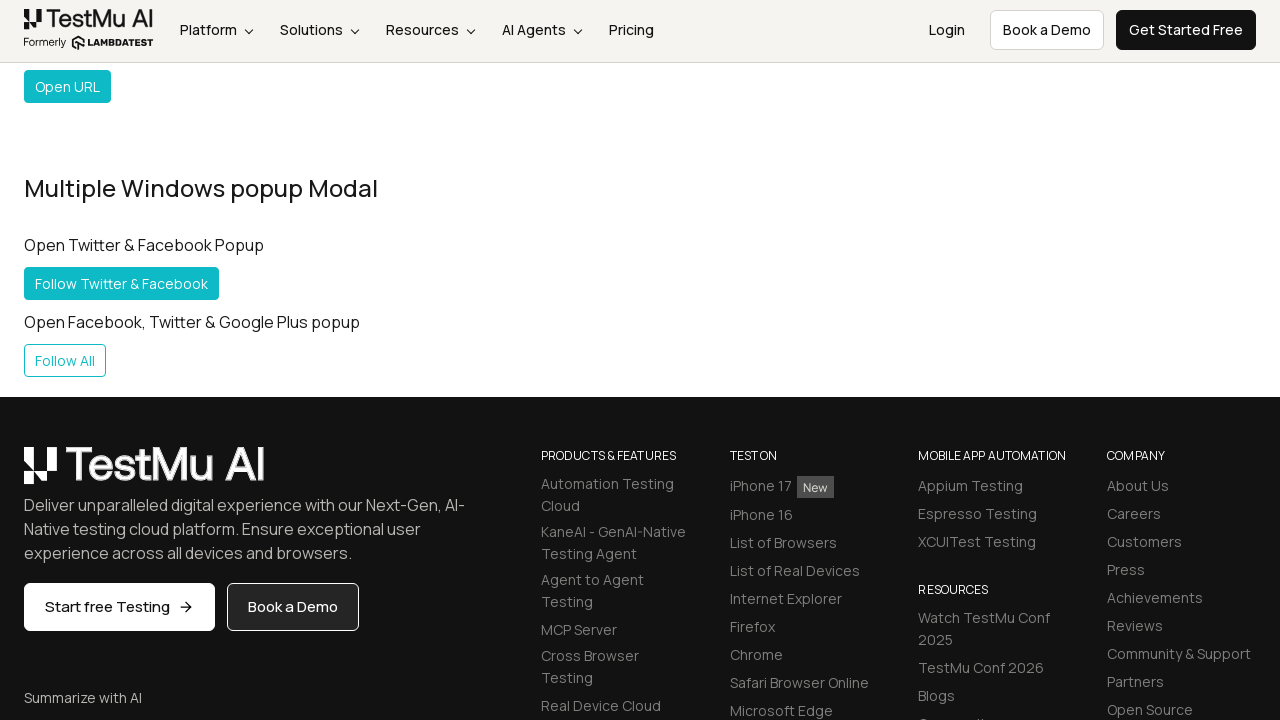

Tab loaded - title: TestMu AI (Formerly LambdaTest) - AI Powered Testing Tool | AI Testing Agents On Cloud
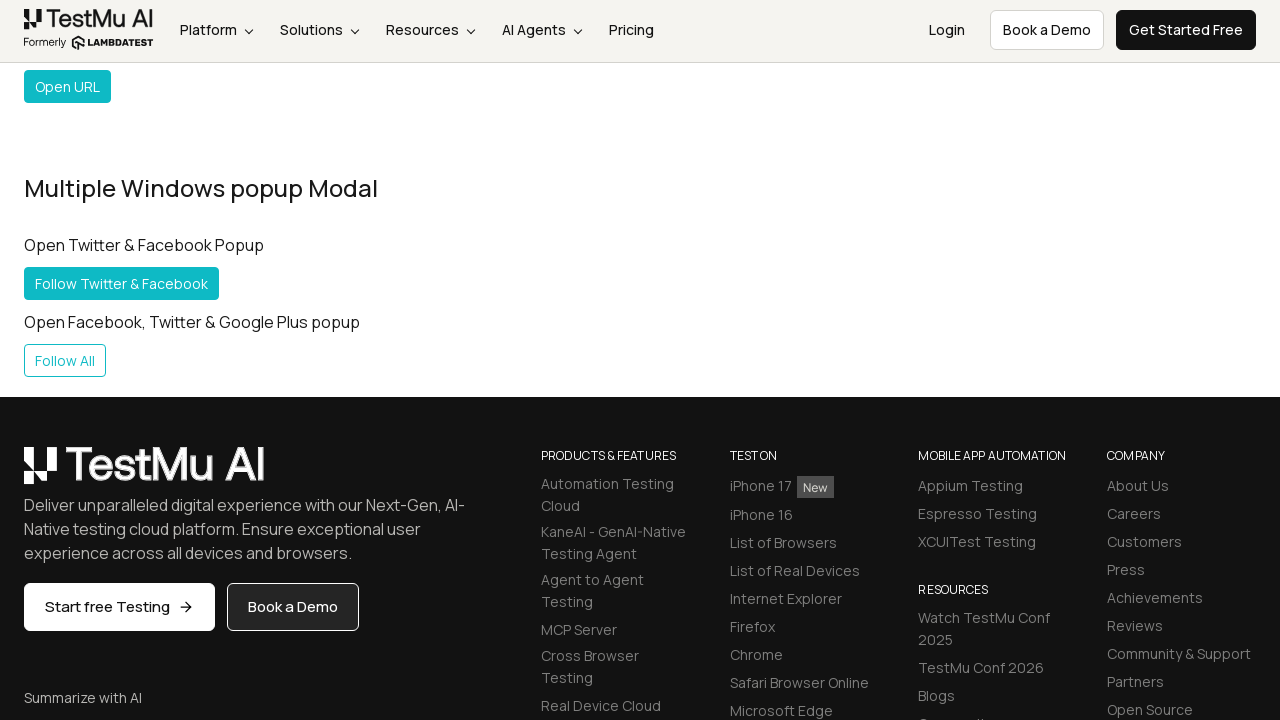

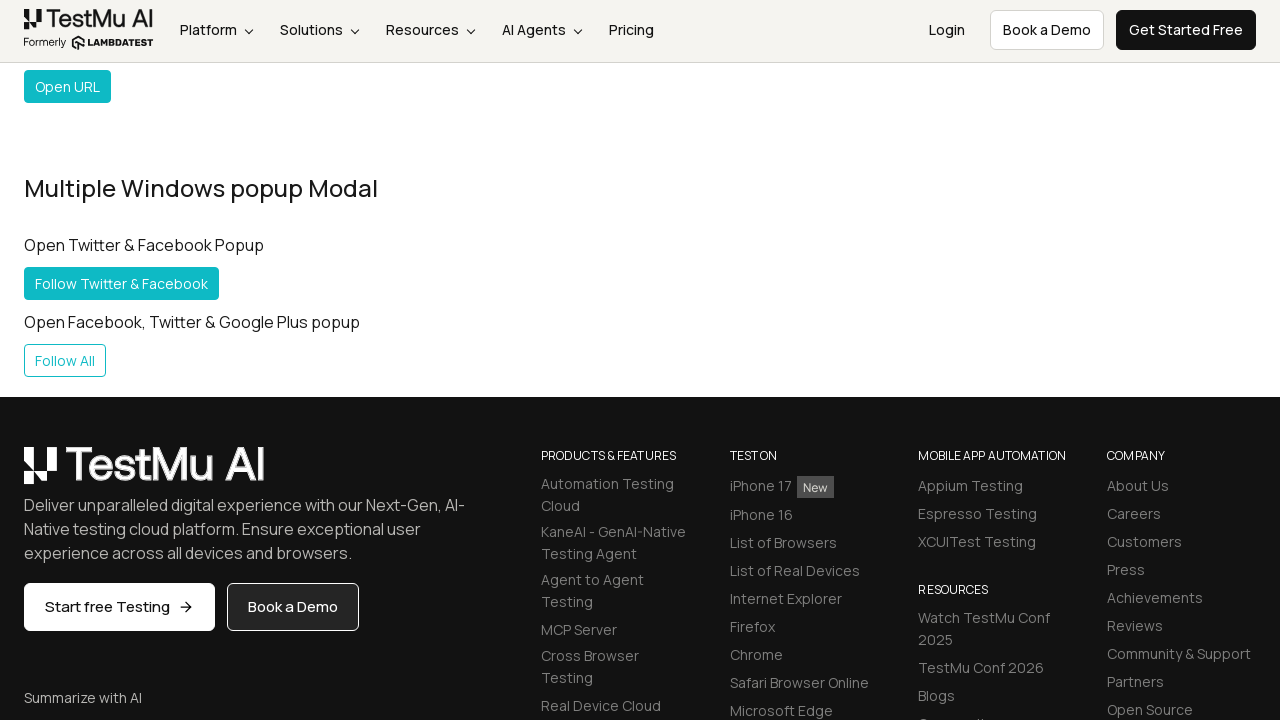